Tests the date selection functionality on Tesla Stats website by interacting with the calendar widget, selecting month, year, and day

Starting URL: https://teslastats.no/

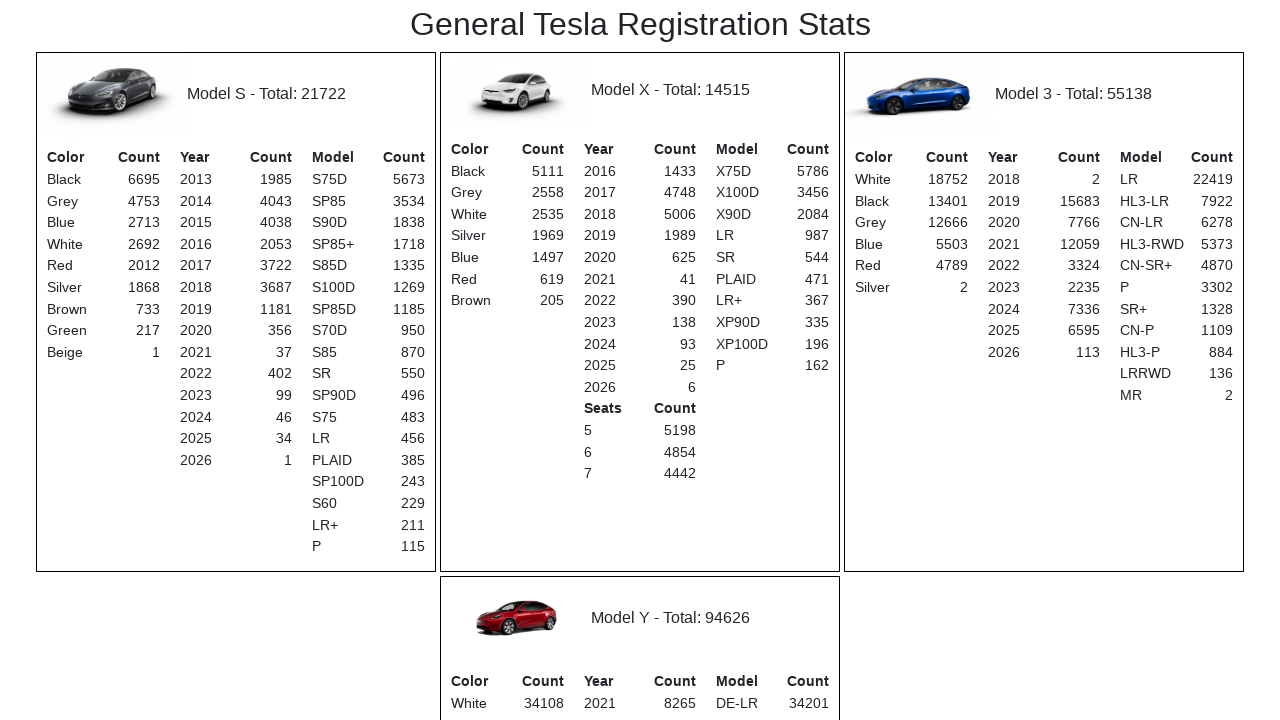

Clicked date button to open calendar widget at (200, 360) on #datebtn
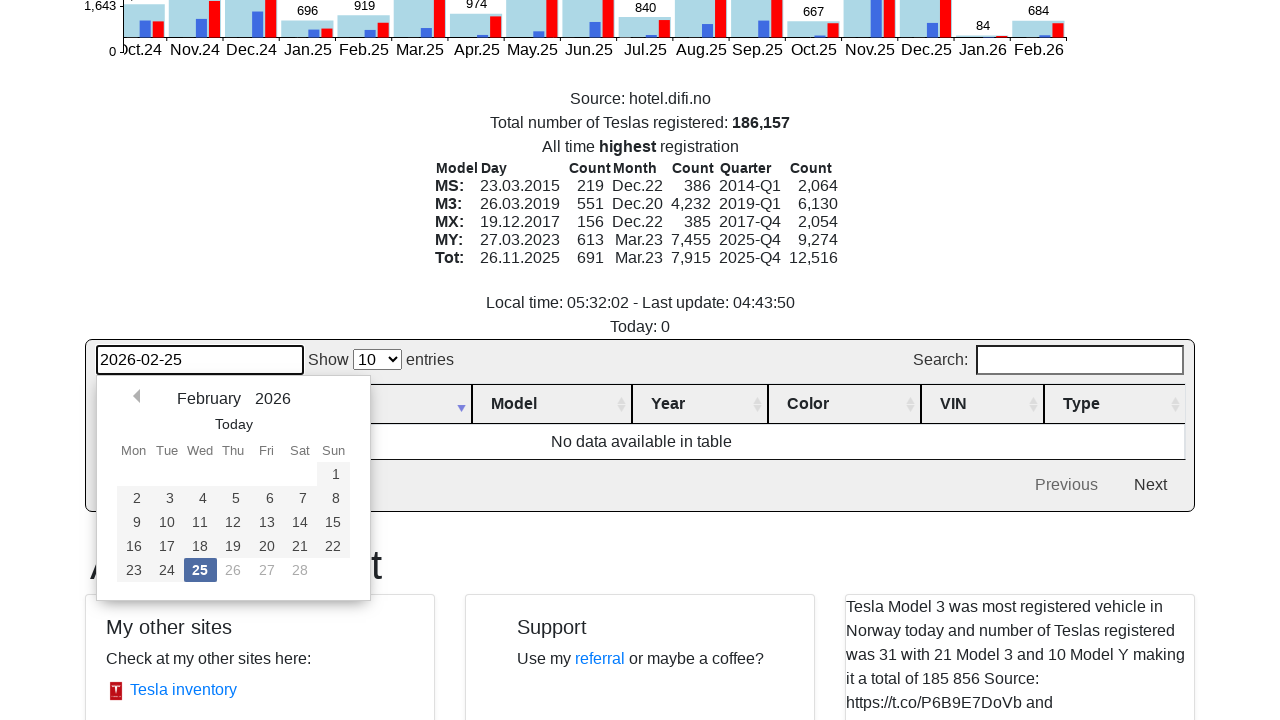

Waited for calendar widget to fully load
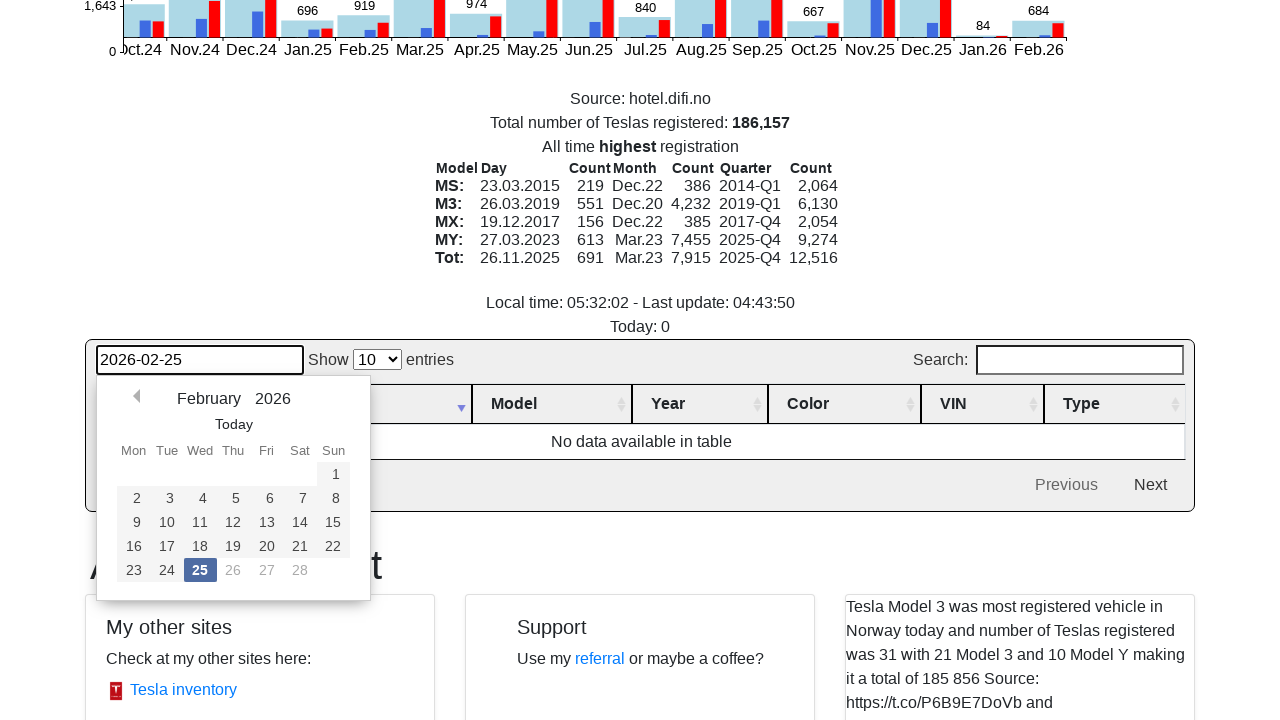

Selected March (month index 2) from month dropdown on .dt-datetime-month
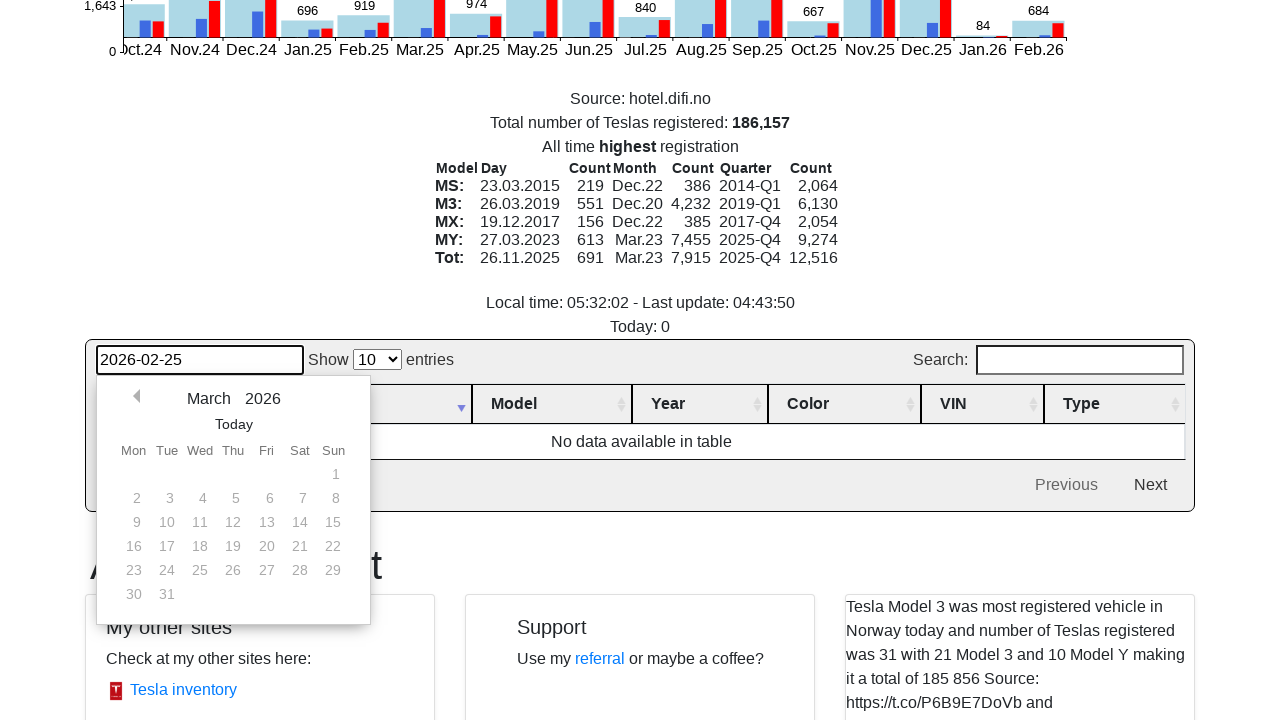

Selected year 2024 from year dropdown on .dt-datetime-year
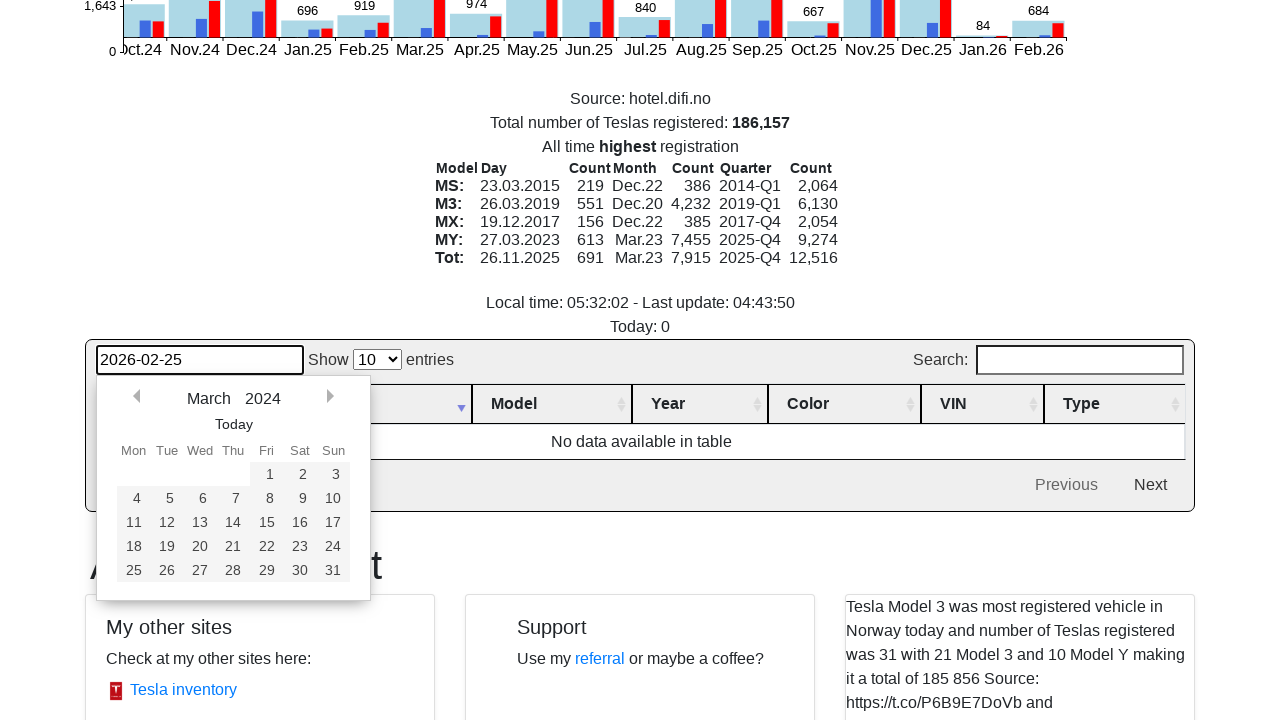

Waited for calendar to update with selected month and year
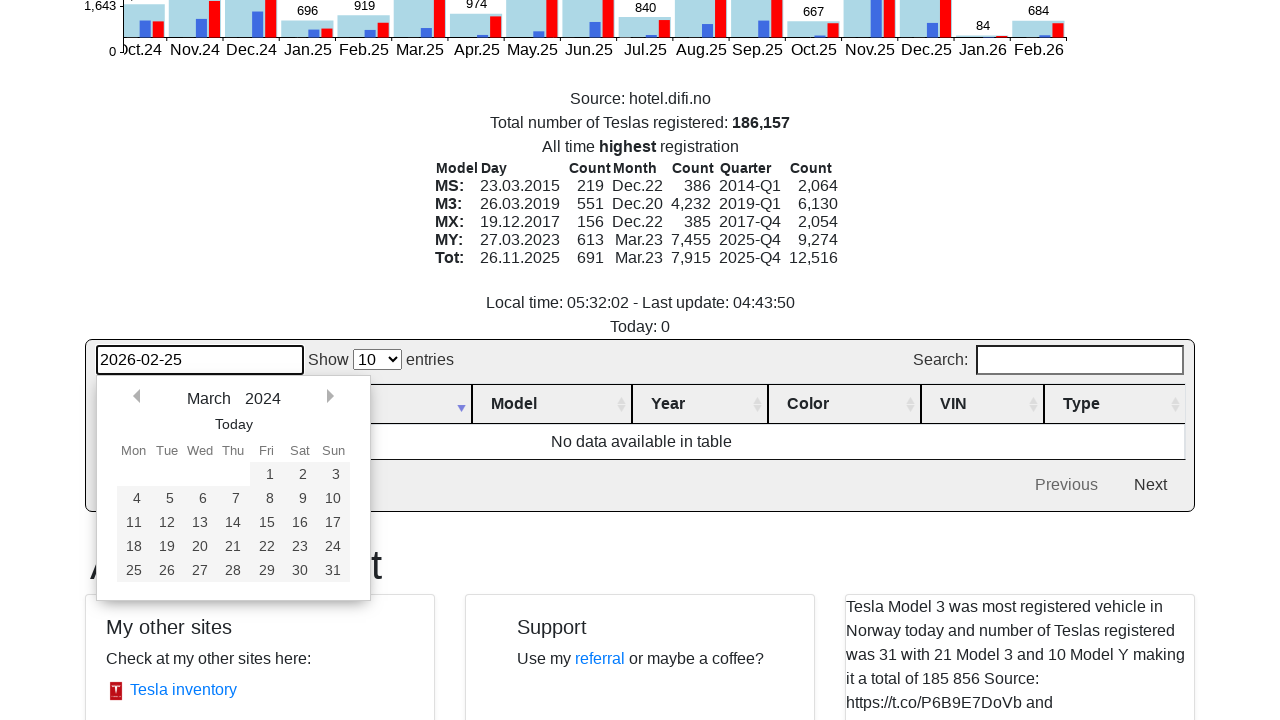

Clicked on day 15 in the calendar (March 15, 2024) at (267, 522) on button[data-year="2024"][data-month="2"][data-day="15"]
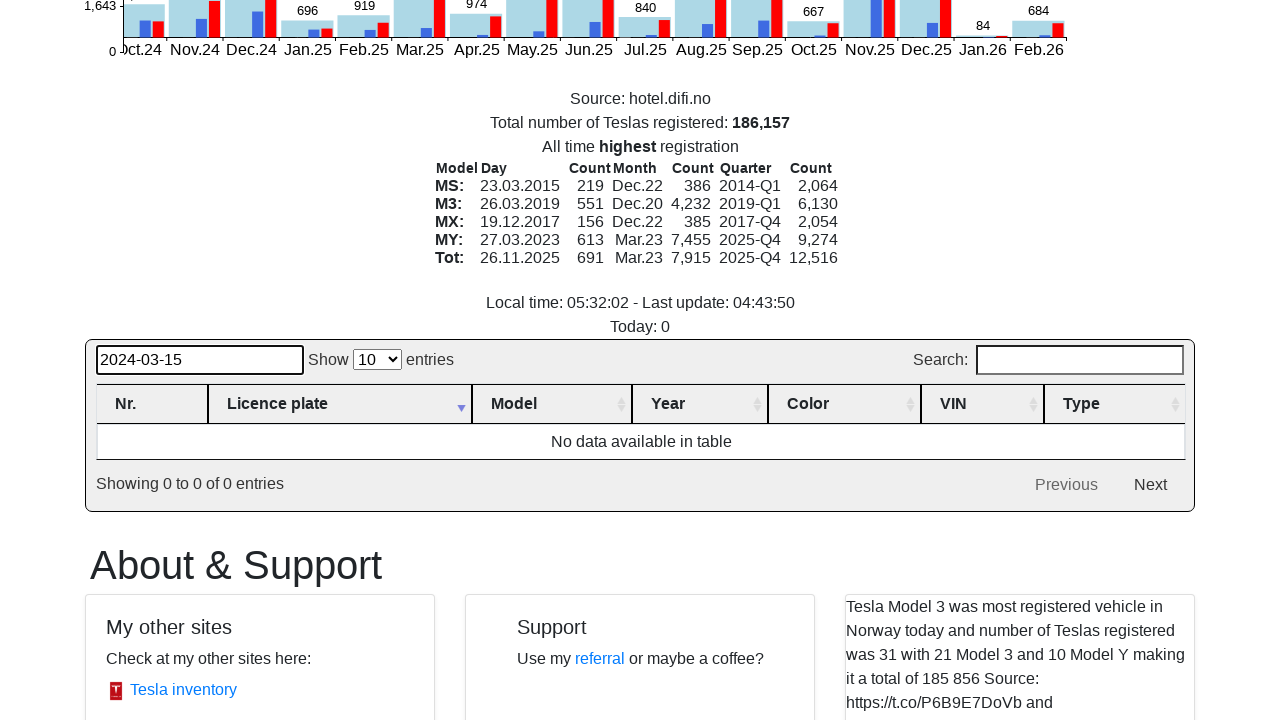

Waited for Tesla Stats data to update with selected date
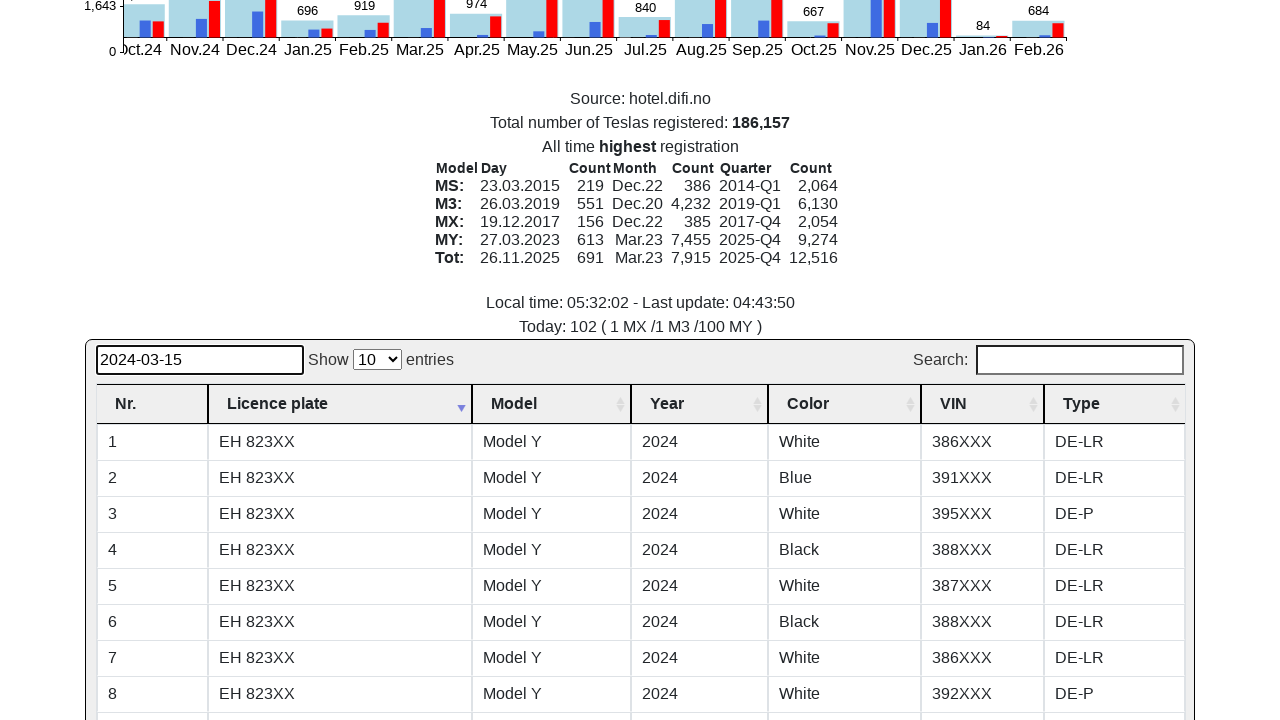

Verified that today_models element is present on the page
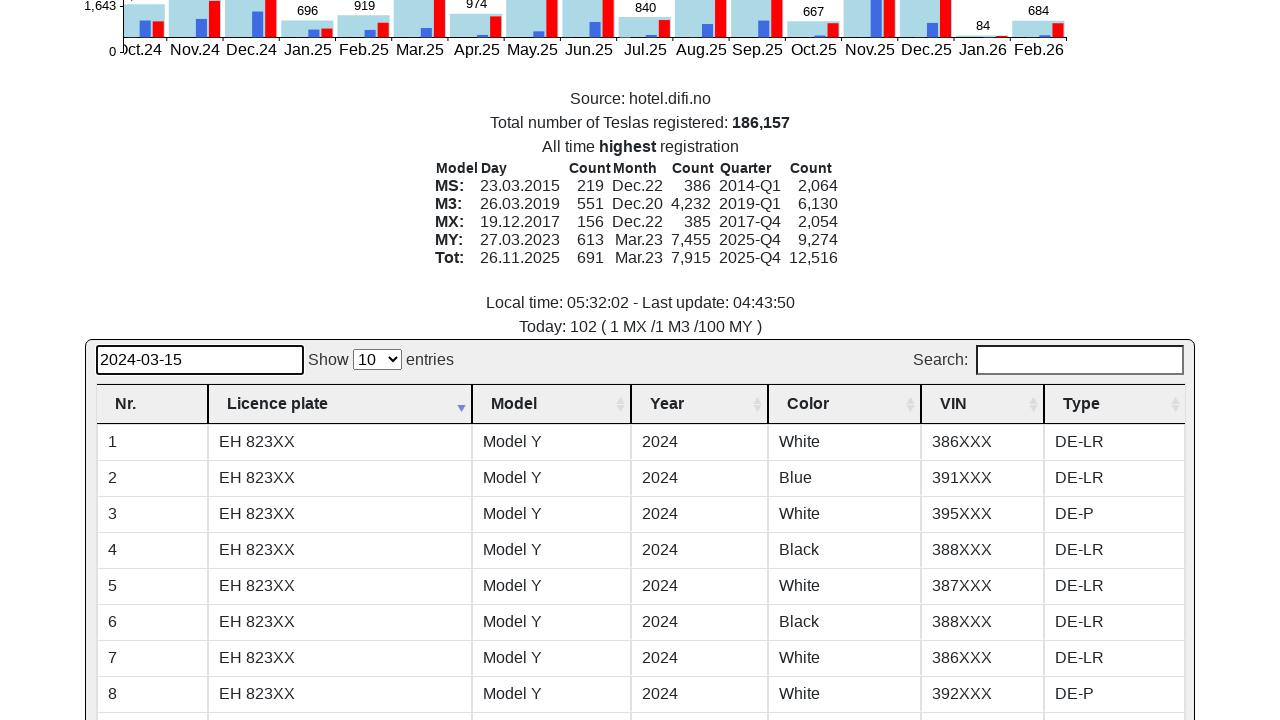

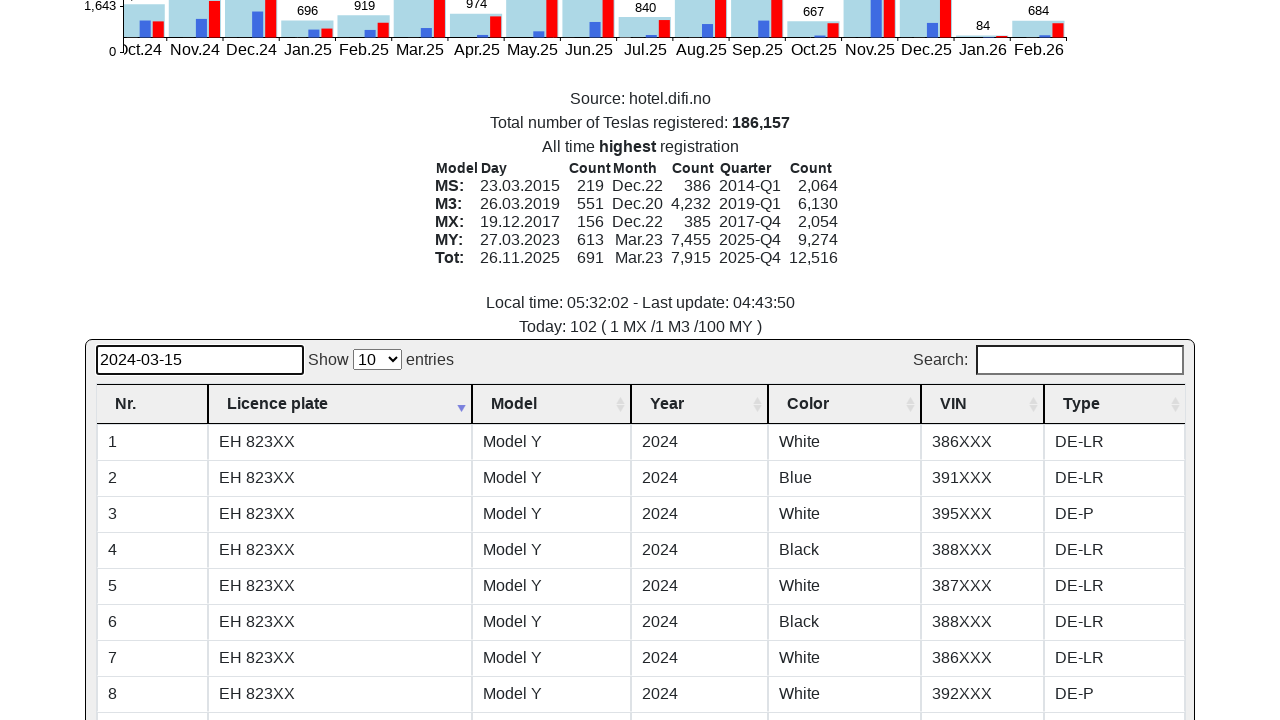